Tests clicking the timer alert button that shows an alert after 5 seconds delay, then accepting it

Starting URL: https://demoqa.com/alerts

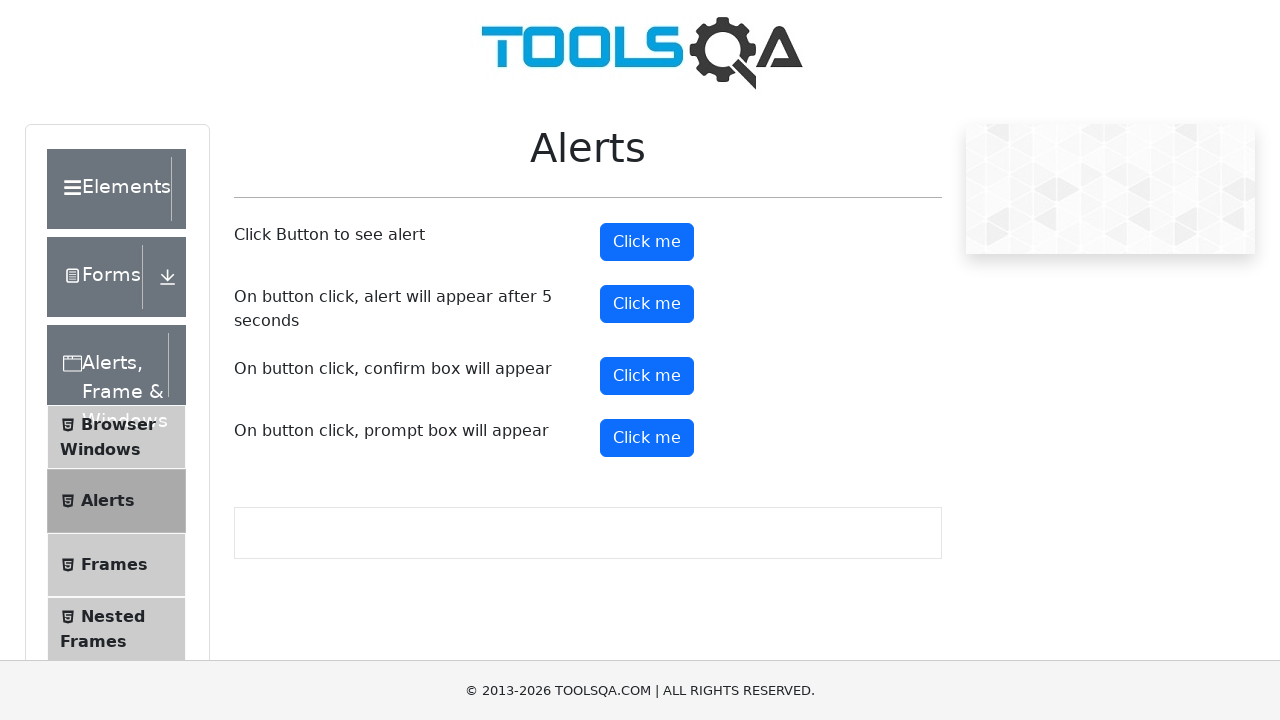

Set up dialog handler to automatically accept alerts
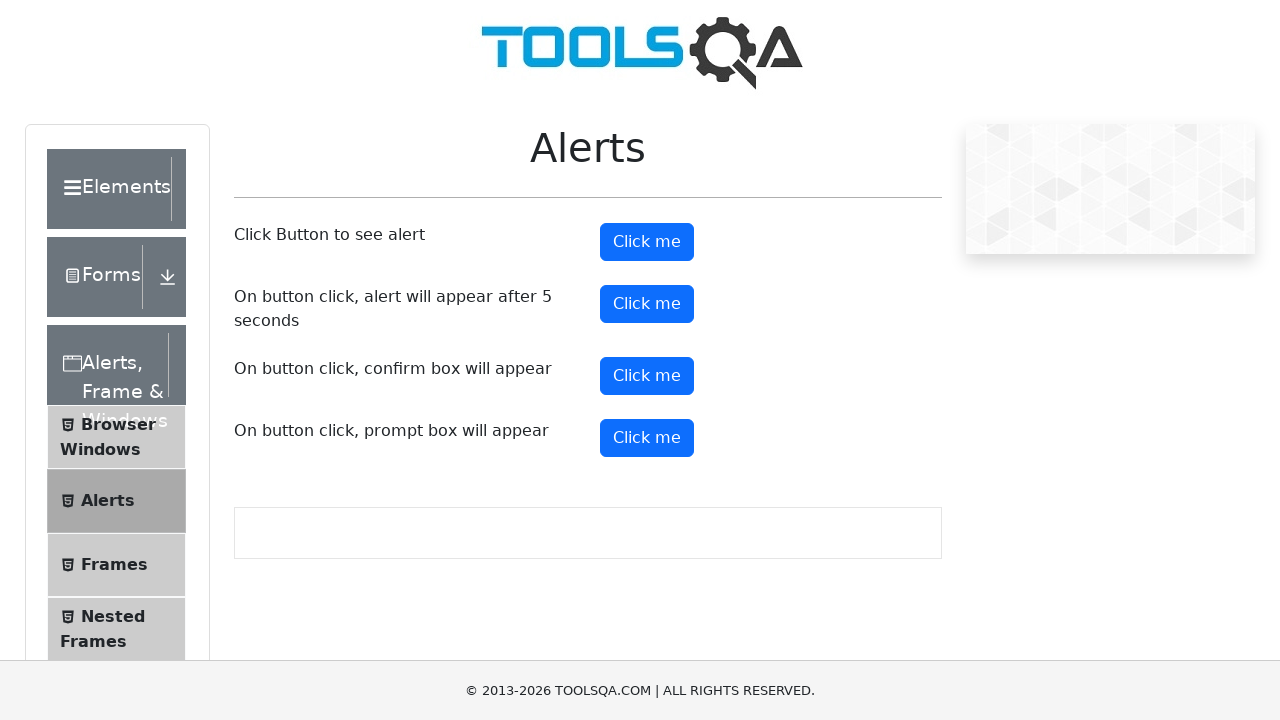

Clicked the timer alert button at (647, 304) on #timerAlertButton
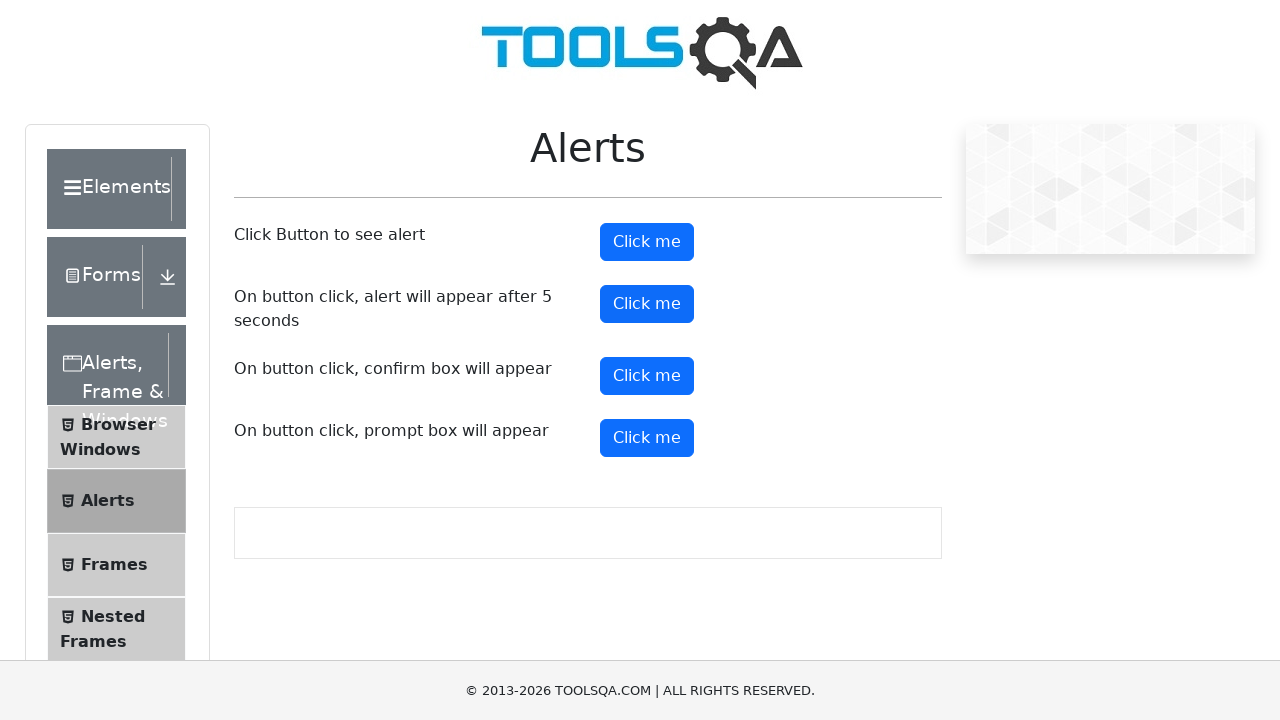

Waited 6 seconds for the delayed alert to appear and be accepted
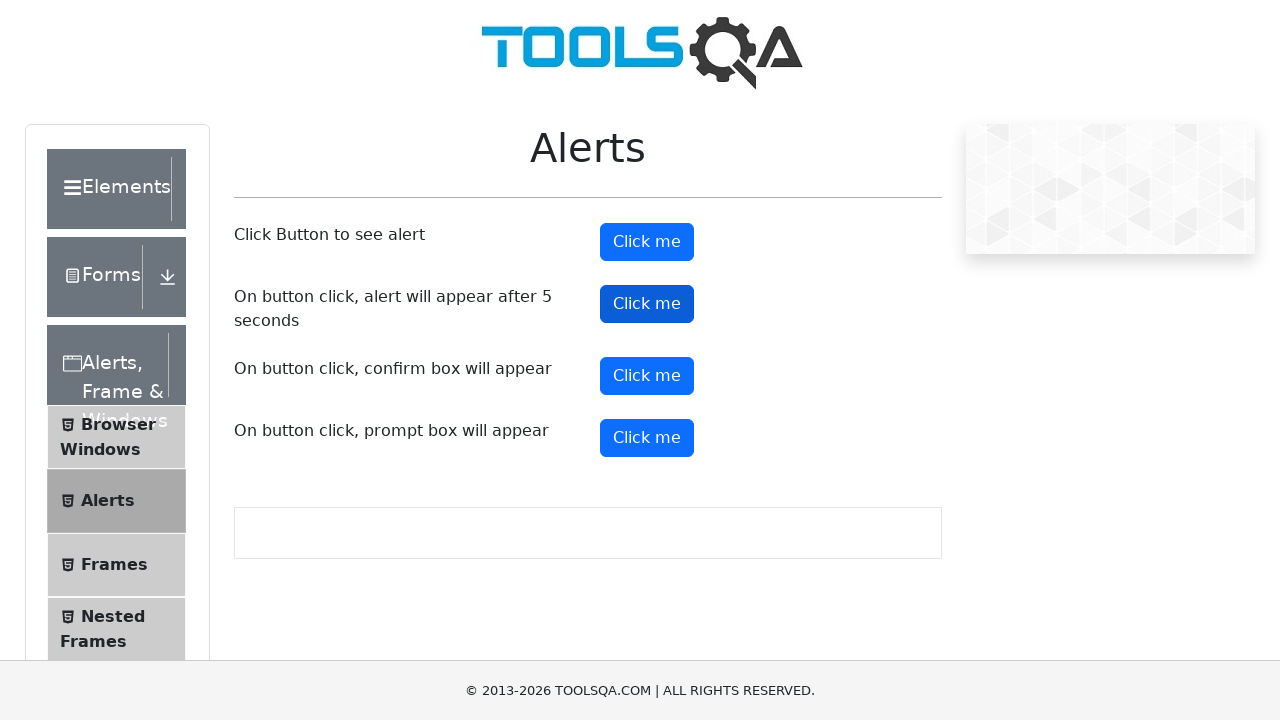

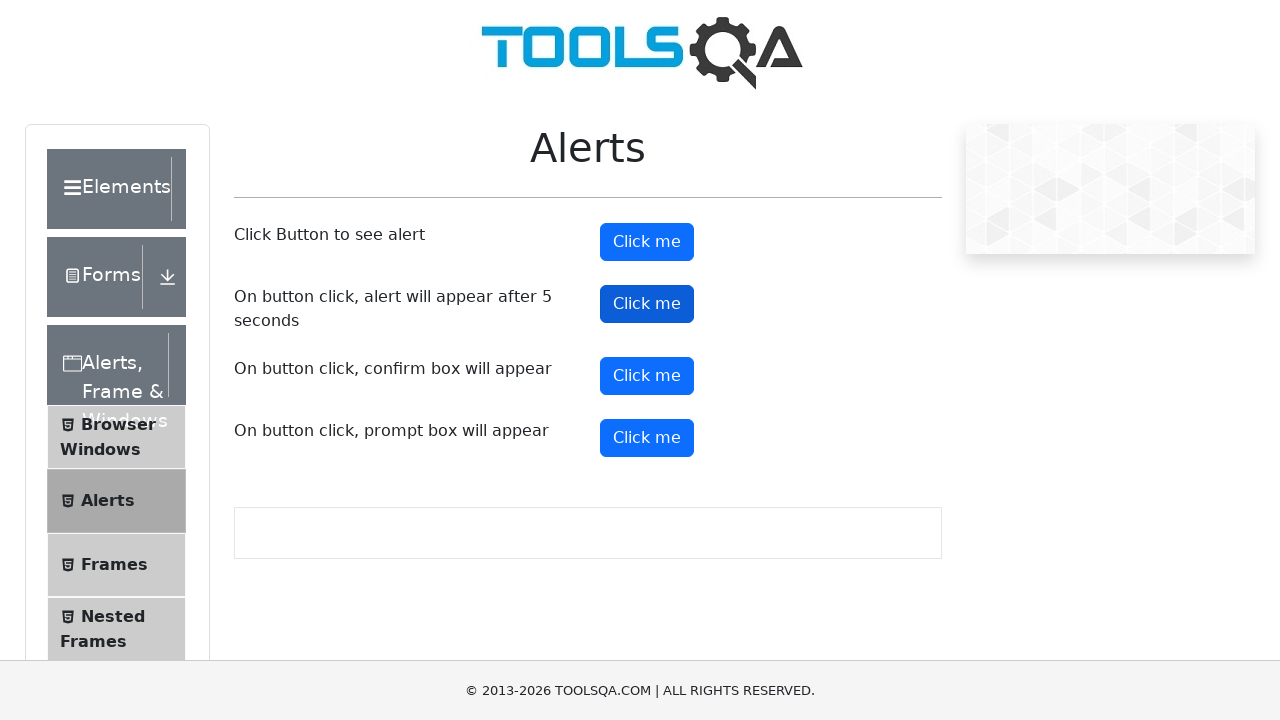